Navigates to a test automation practice blog and interacts with a dropdown select element to verify options are present

Starting URL: https://testautomationpractice.blogspot.com/

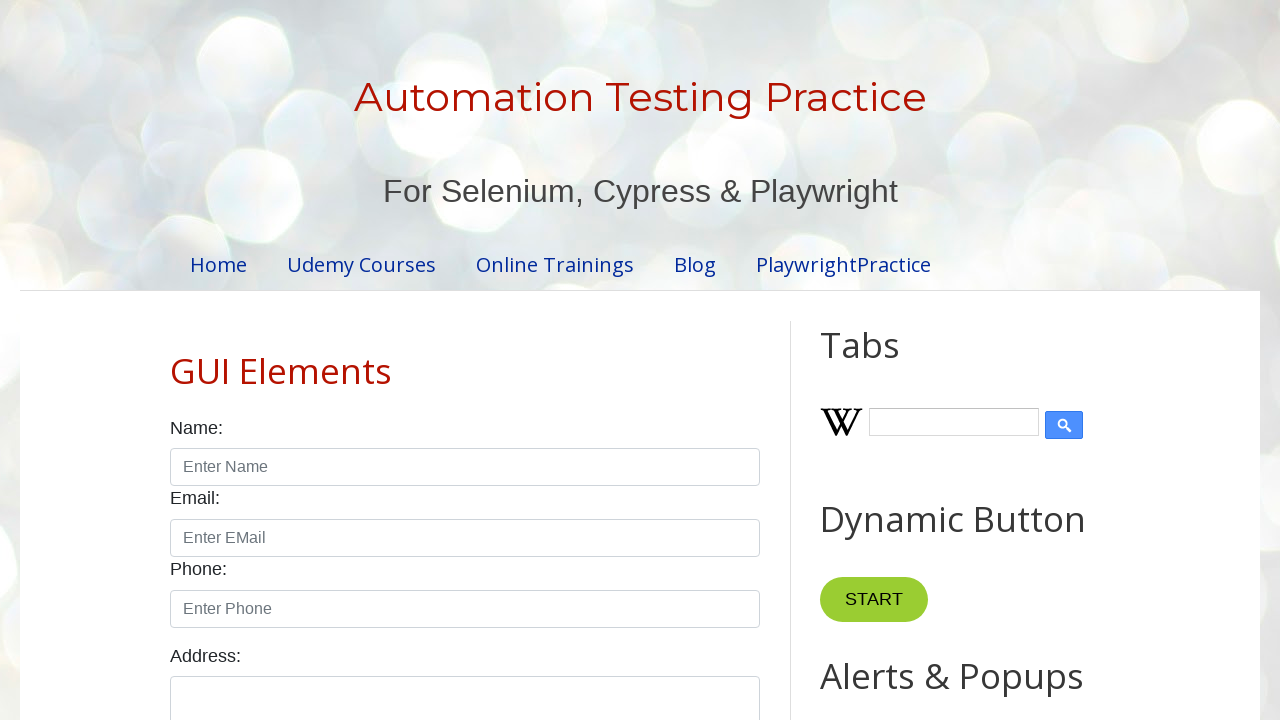

Navigated to test automation practice blog
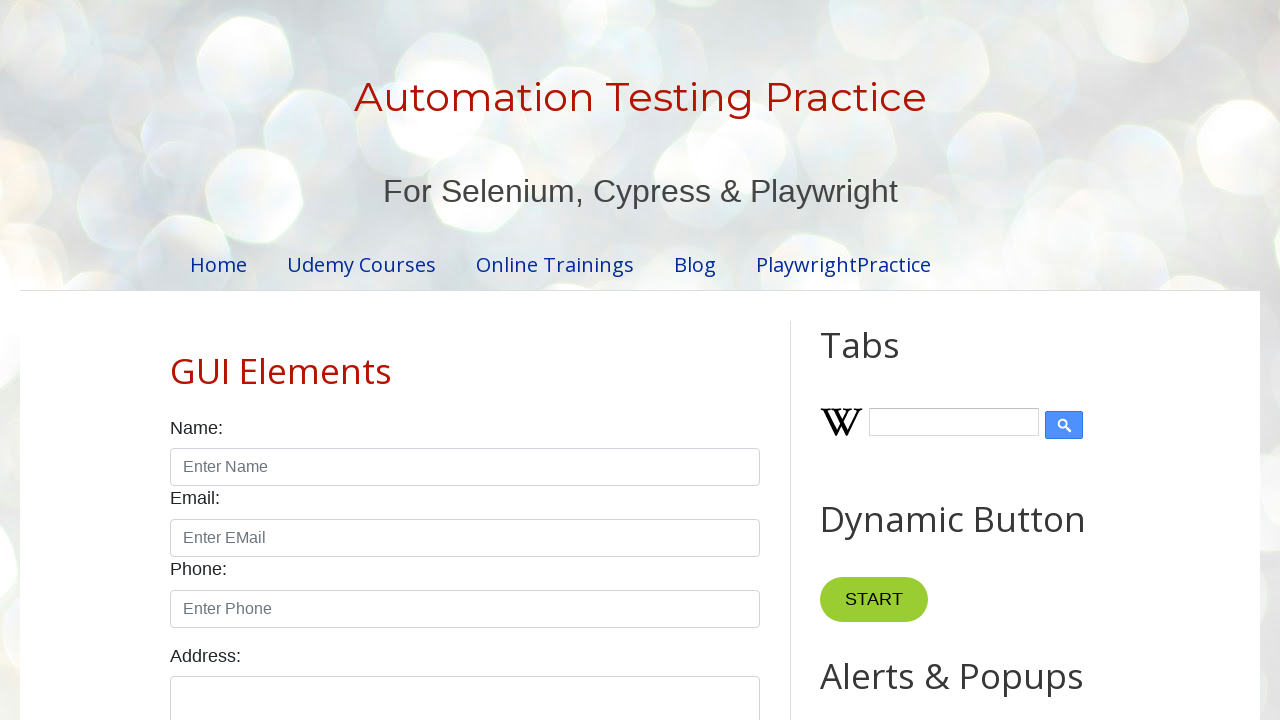

Waited for animals dropdown to be present
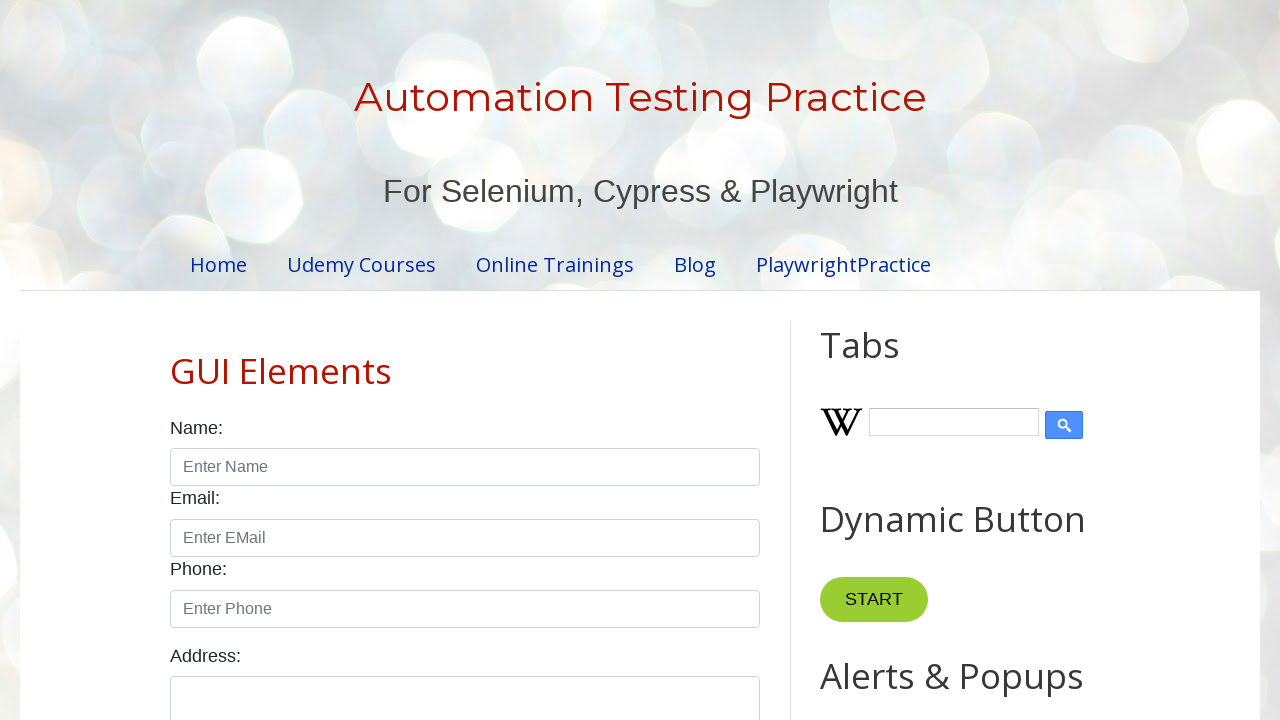

Located the animals dropdown select element
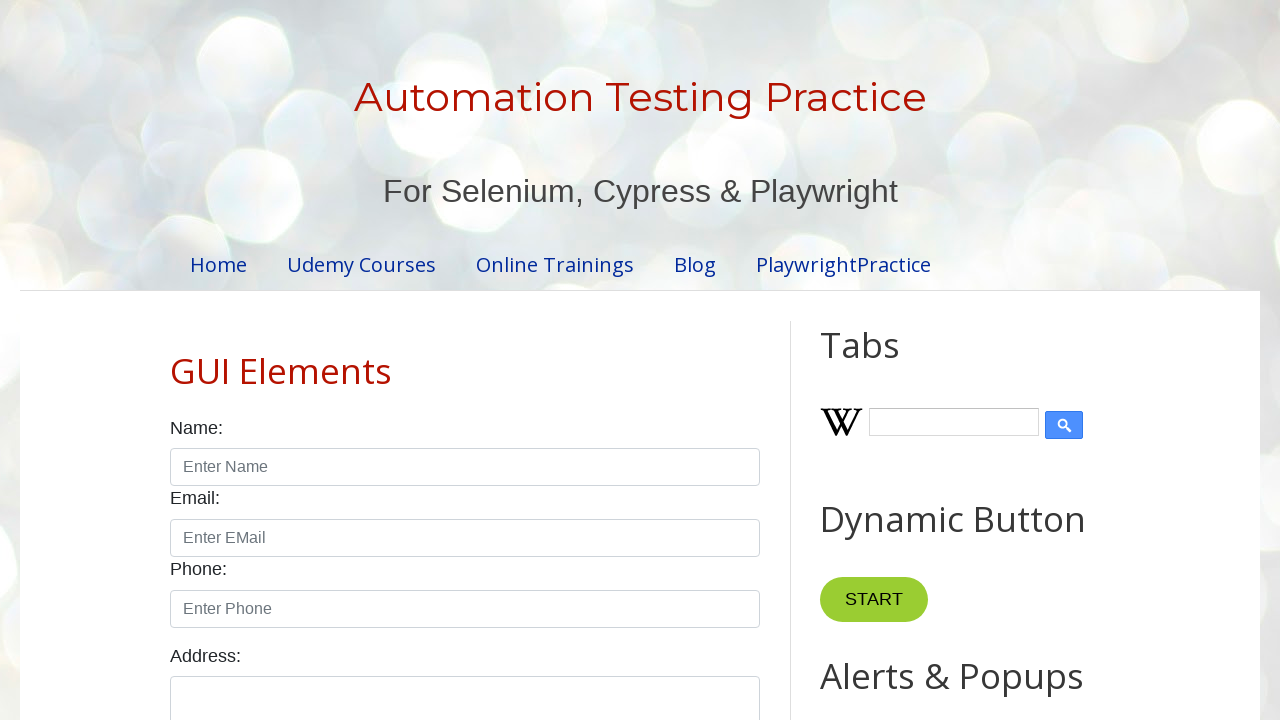

Retrieved all option elements from the dropdown
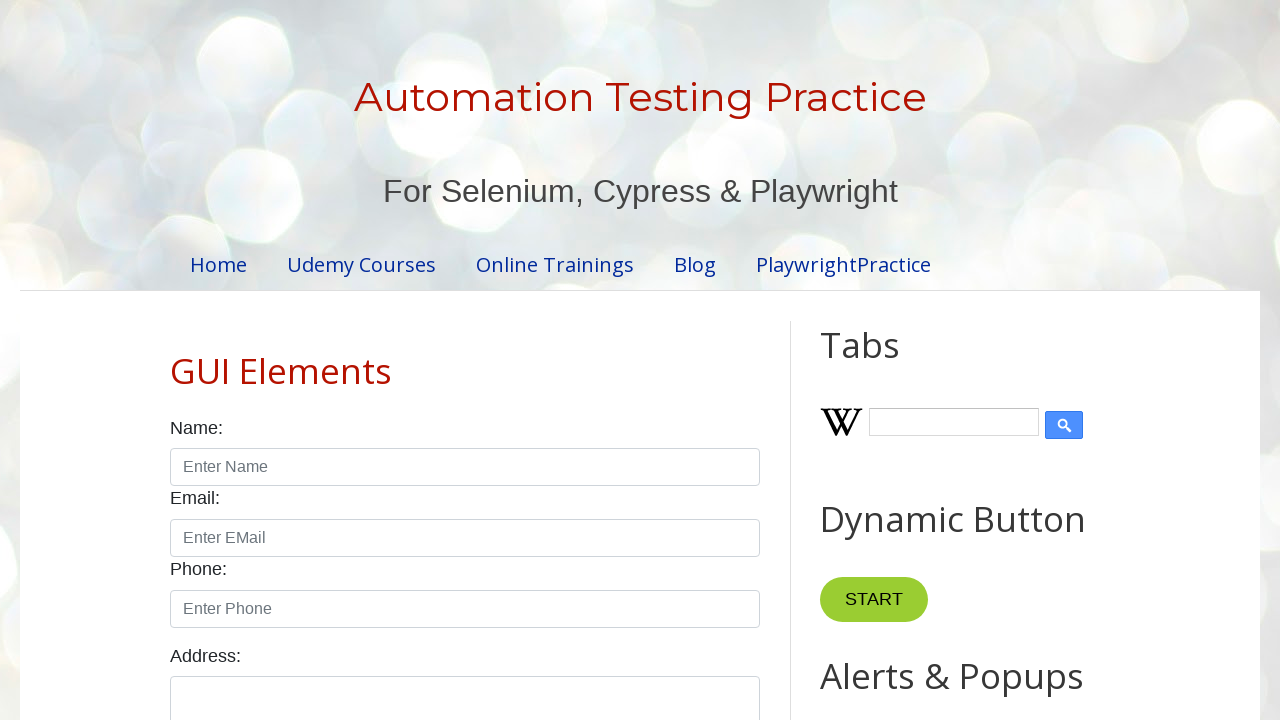

Verified dropdown contains 10 options
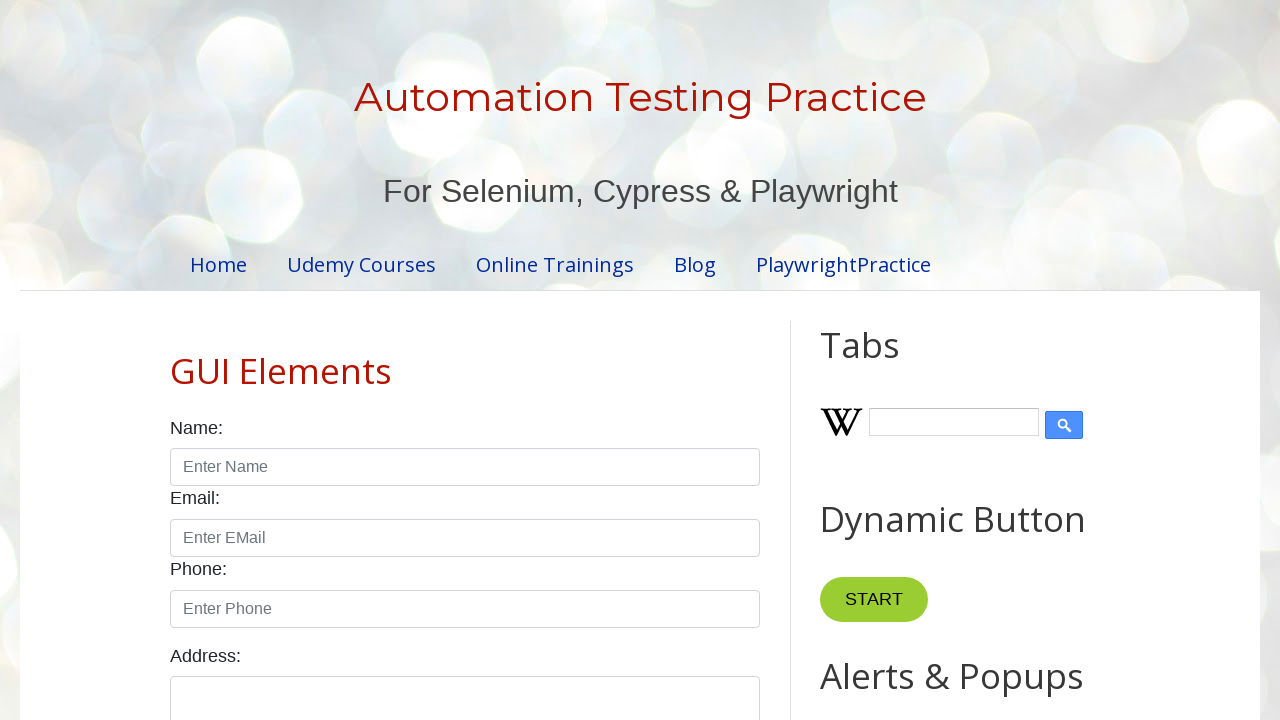

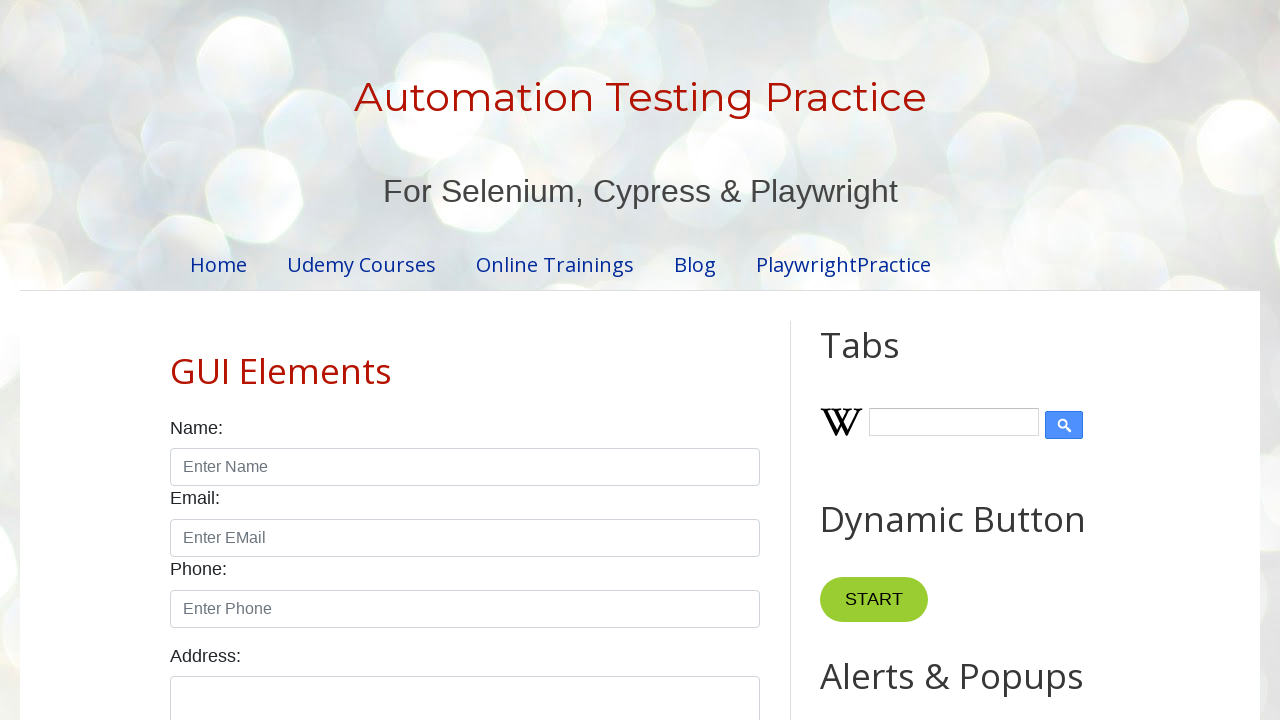